Tests back and forth navigation by clicking on A/B Testing link, verifying the page title, navigating back to the home page, and verifying the home page title.

Starting URL: https://practice.cydeo.com

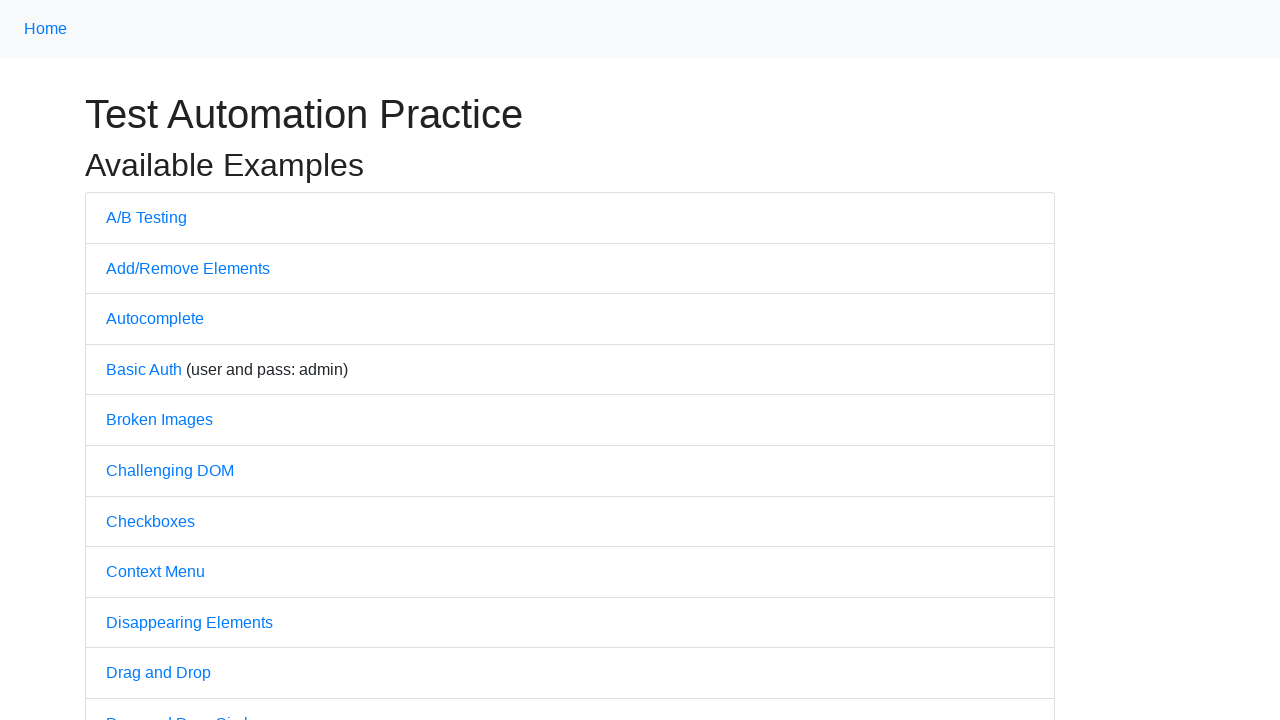

Clicked on A/B Testing link at (146, 217) on text=A/B Testing
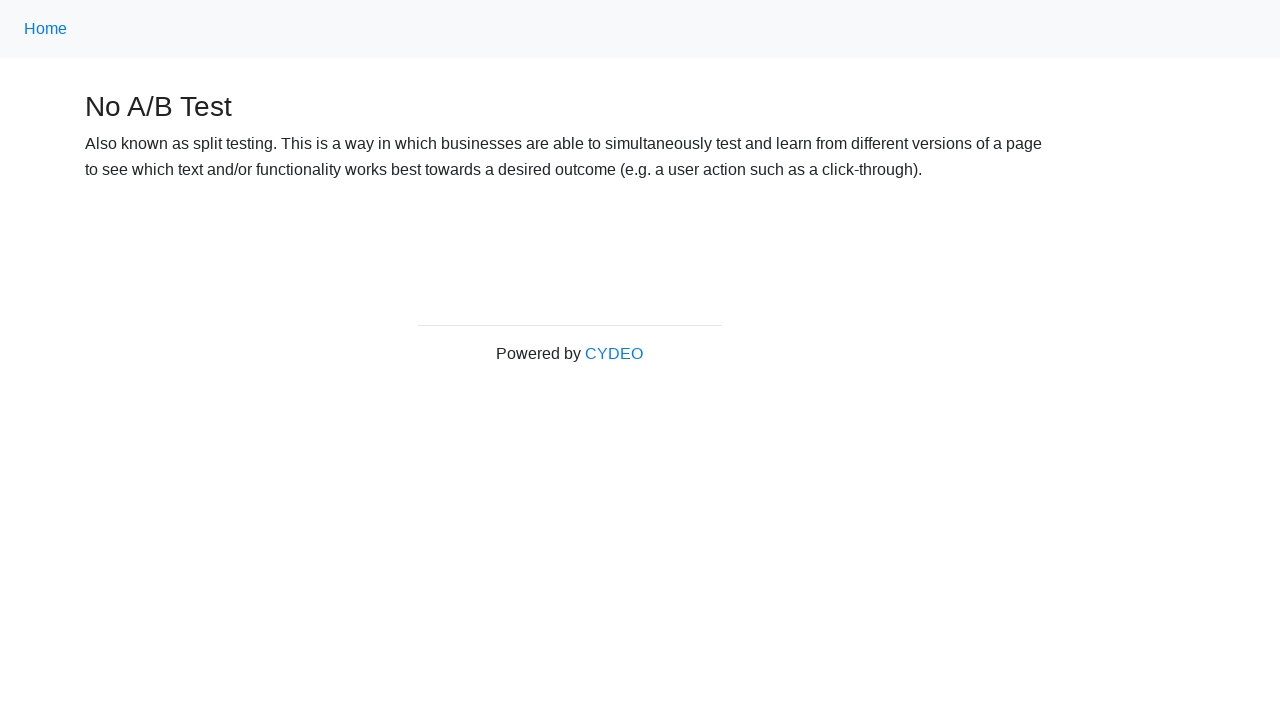

A/B Testing page loaded
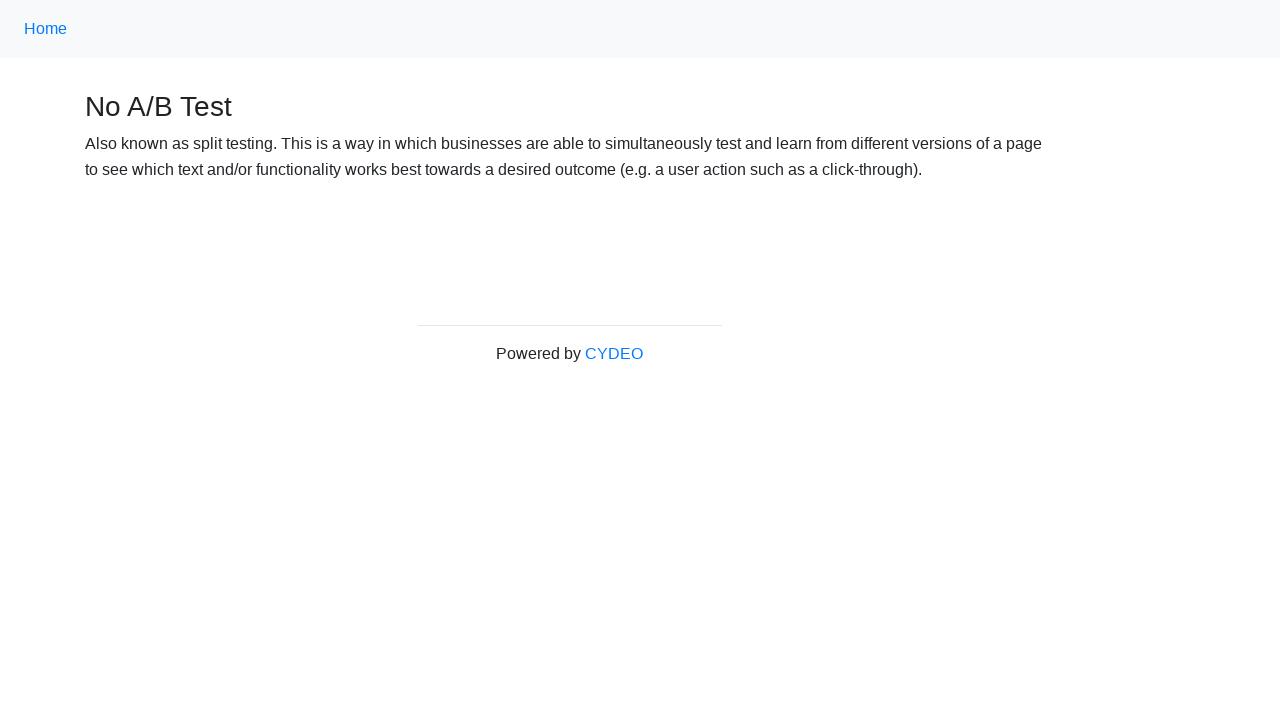

Verified A/B Testing page title is 'No A/B Test'
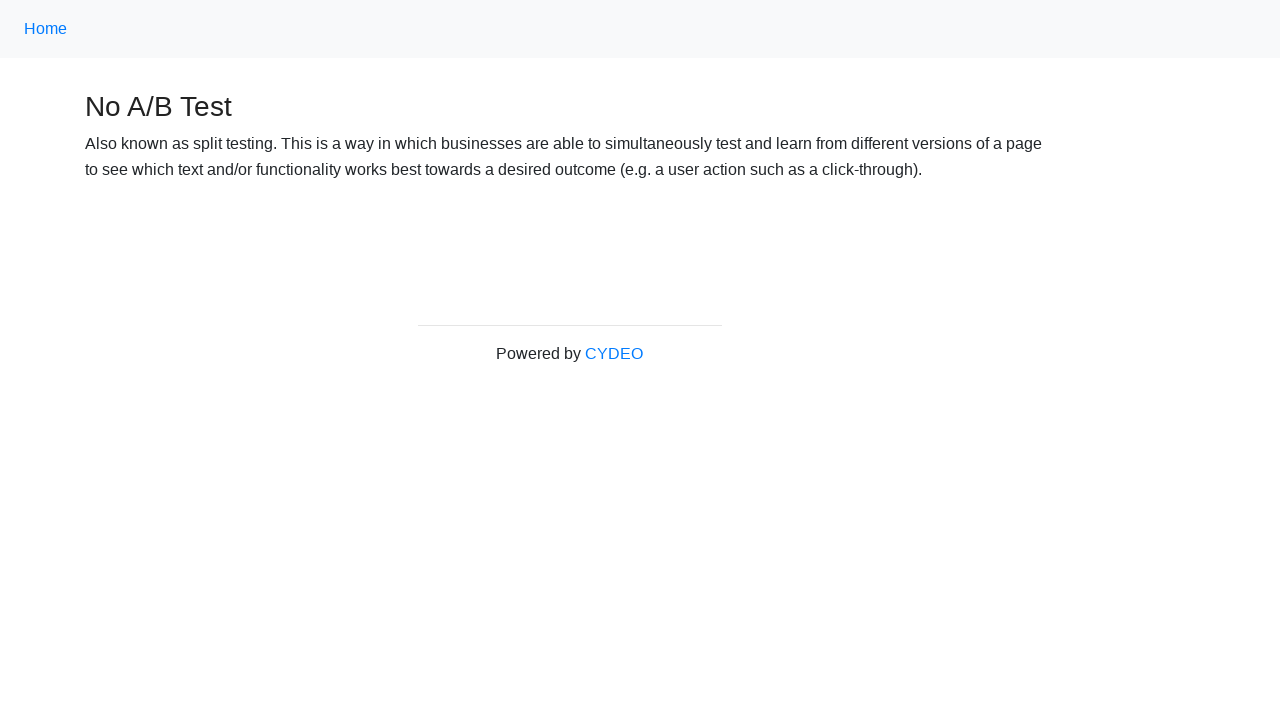

Navigated back to home page
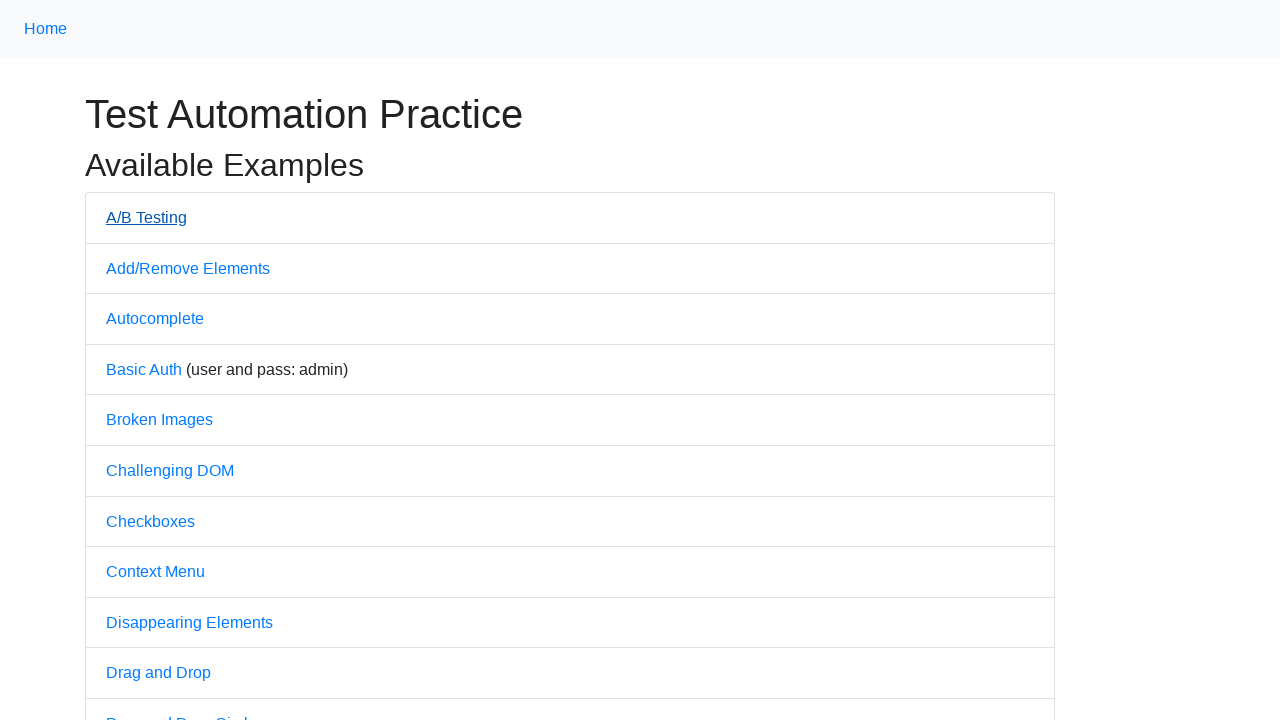

Home page loaded
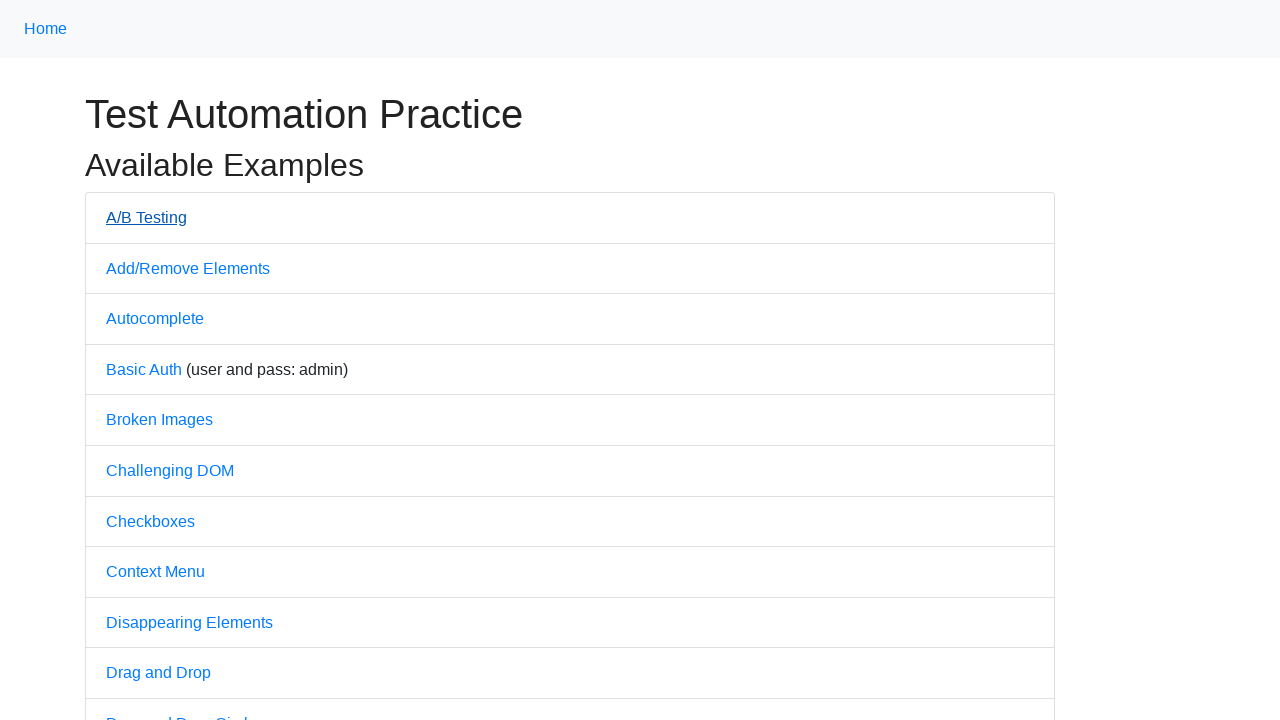

Verified home page title is 'Practice'
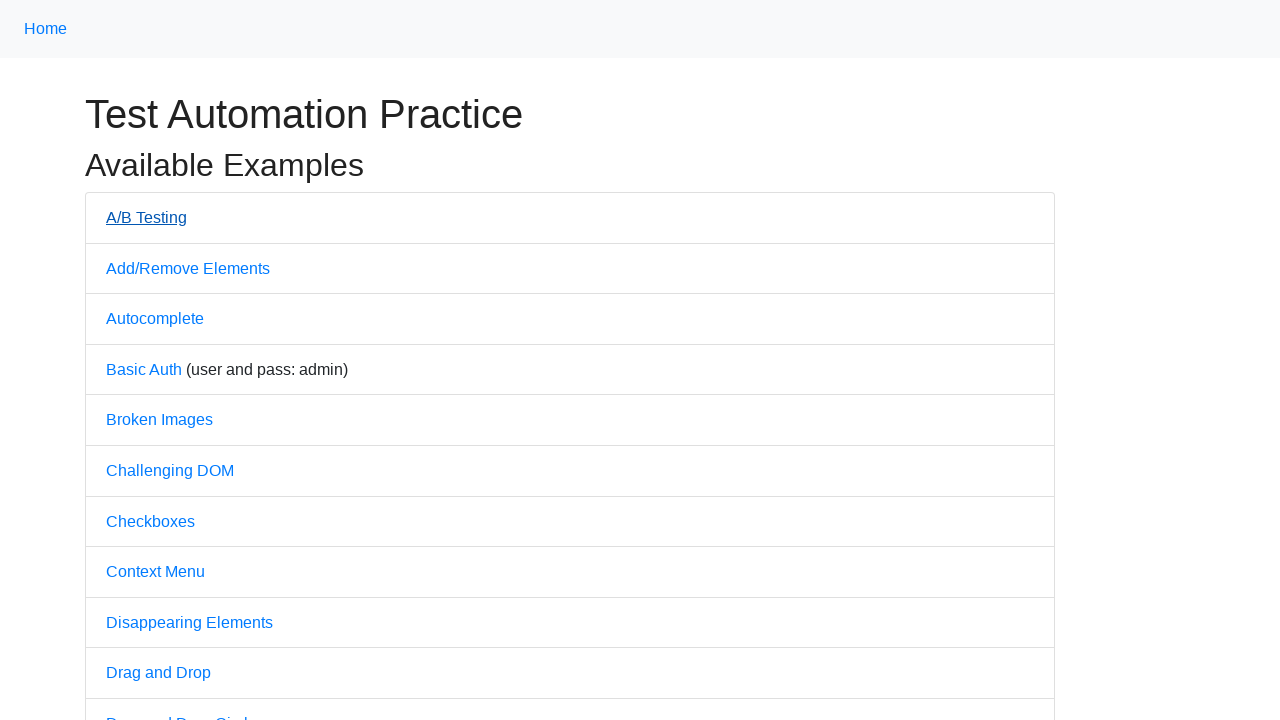

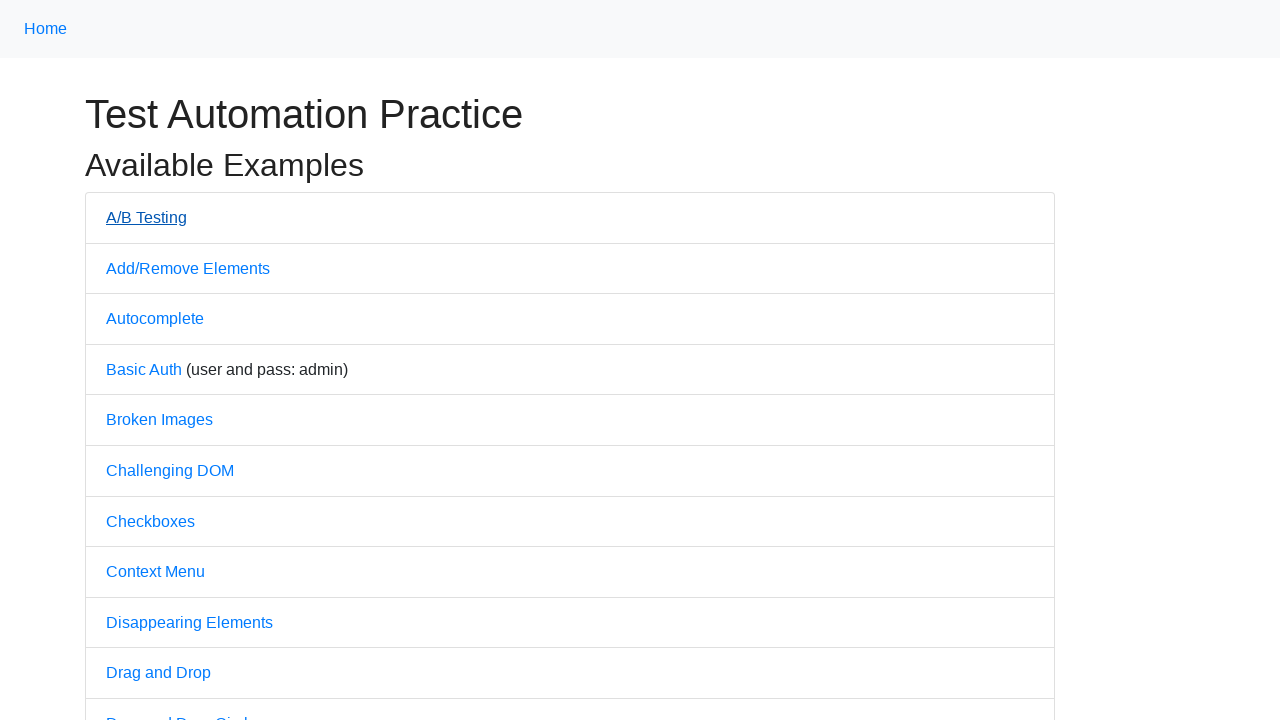